Tests selecting an option from a dynamic React-based dropdown by clicking to open it and pressing Enter to select

Starting URL: https://demoqa.com/select-menu

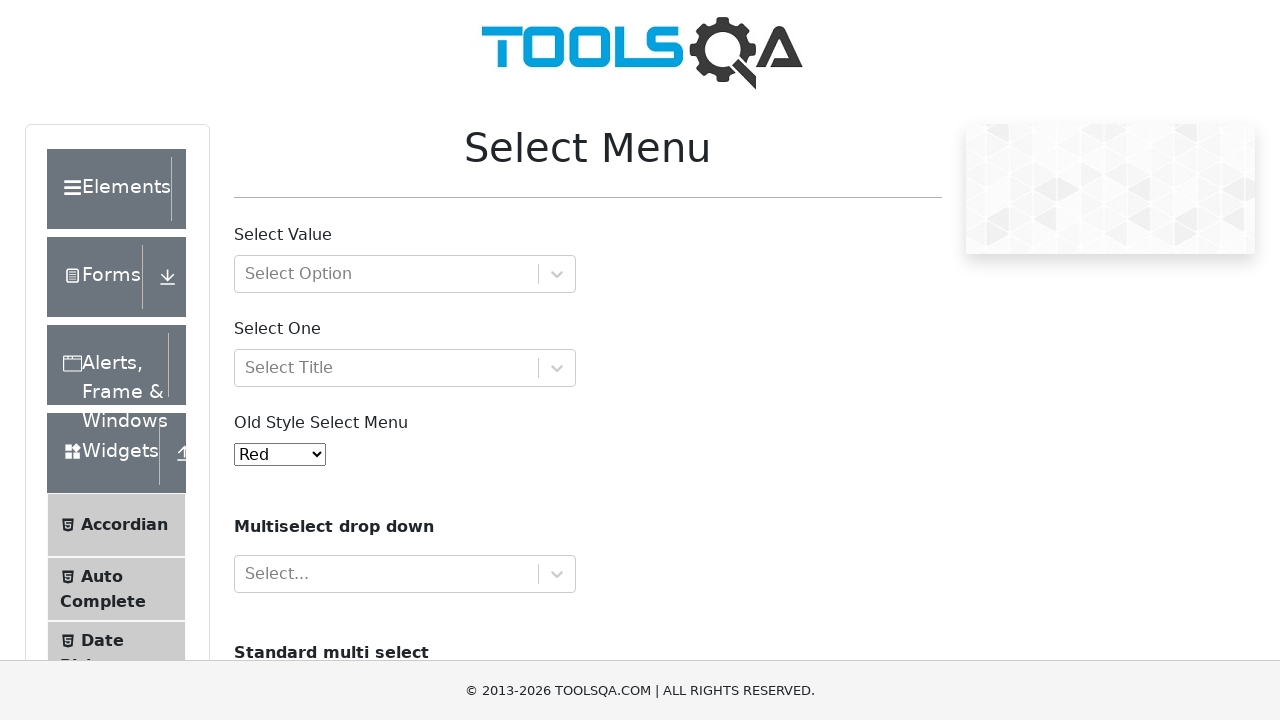

Clicked dropdown to open dynamic React-based select menu at (405, 274) on #withOptGroup
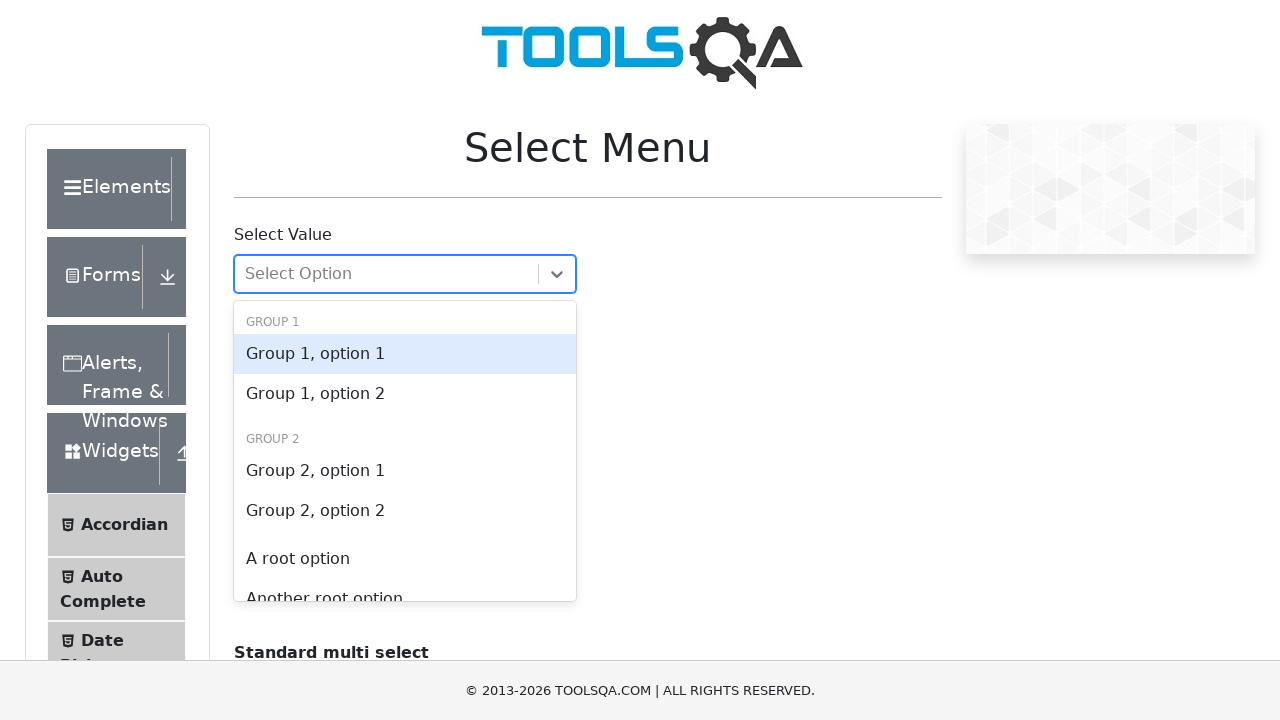

Pressed Enter to select the first dropdown option on #react-select-2-input
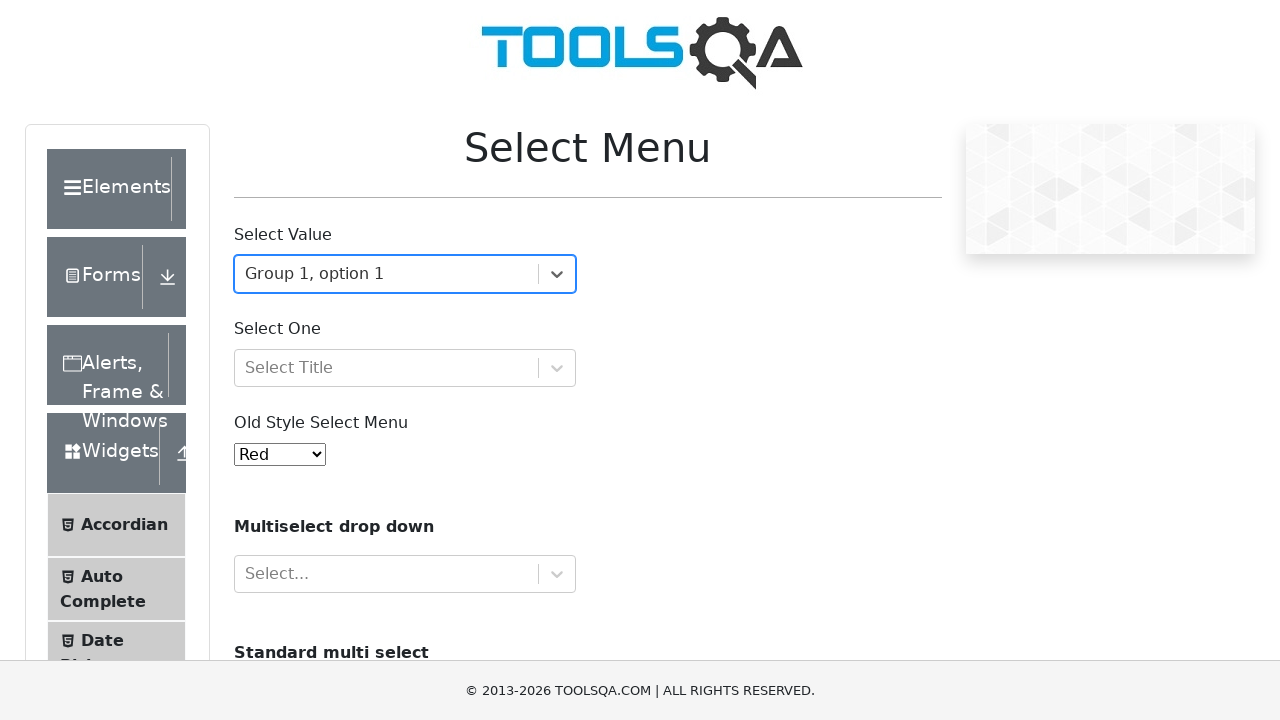

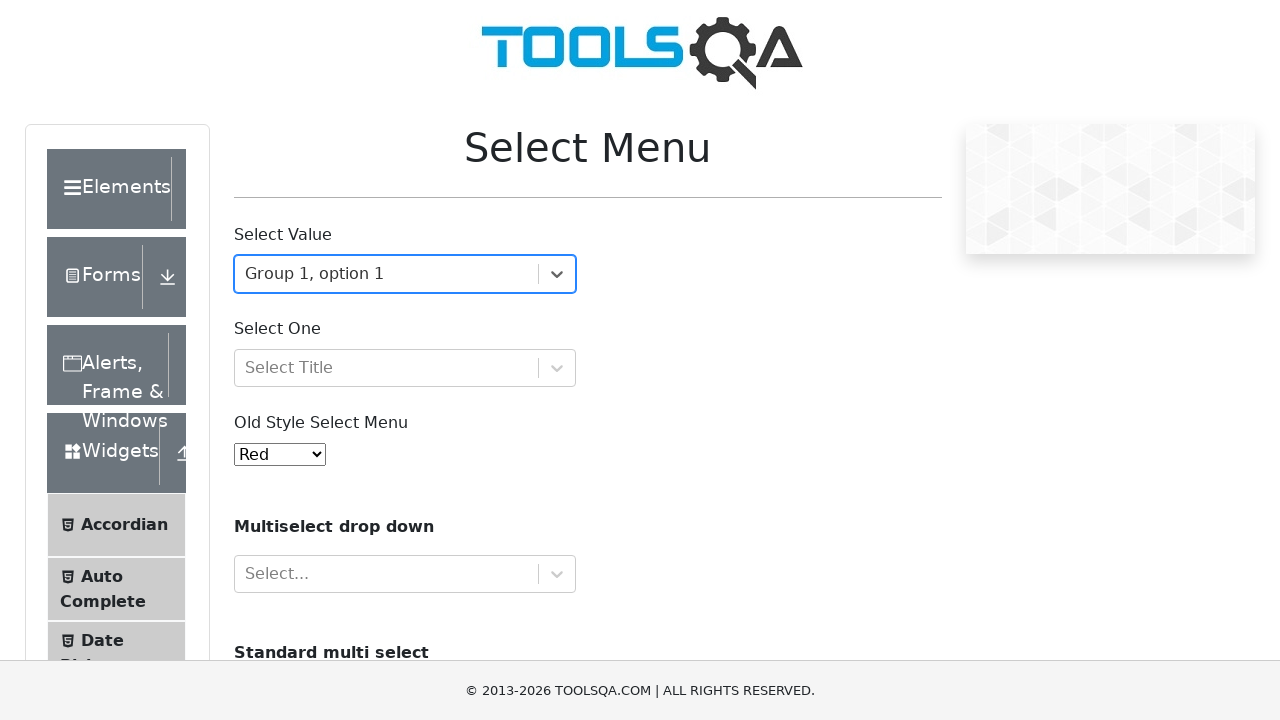